Tests dynamic content loading by clicking a start button and waiting for hidden content to become visible, then verifying the loaded text is displayed.

Starting URL: https://the-internet.herokuapp.com/dynamic_loading/1

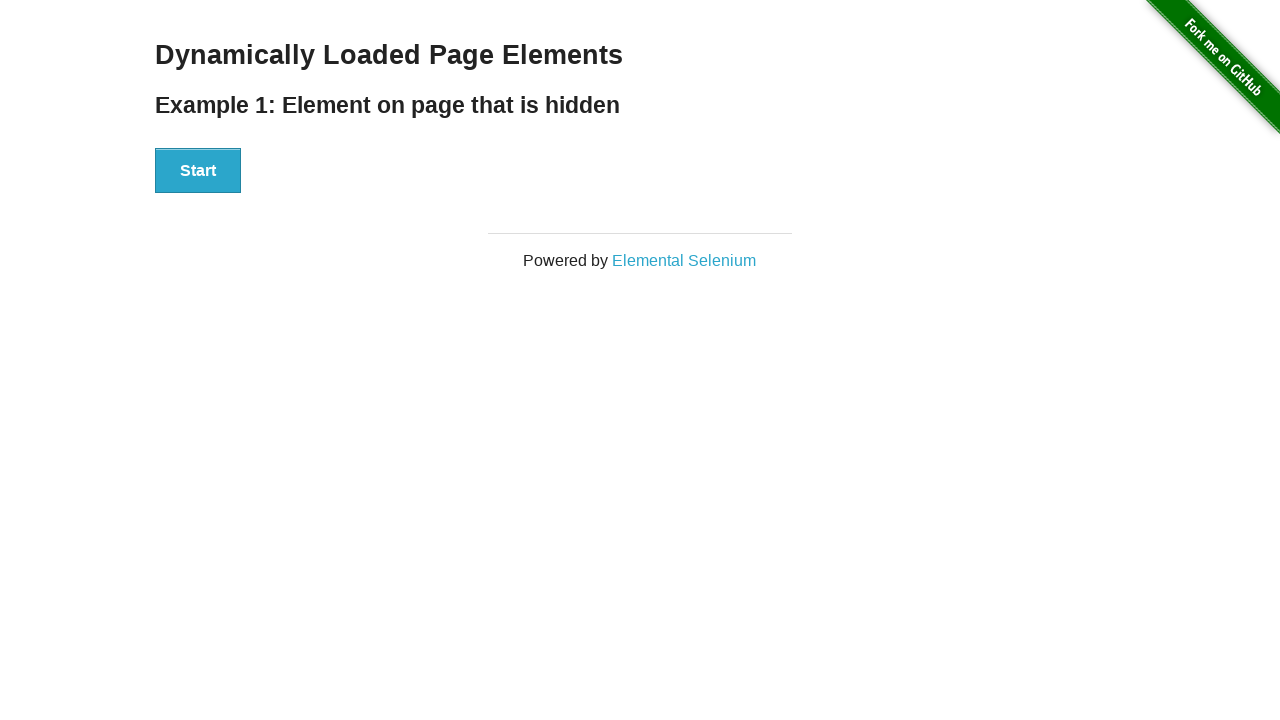

Navigated to dynamic loading test page
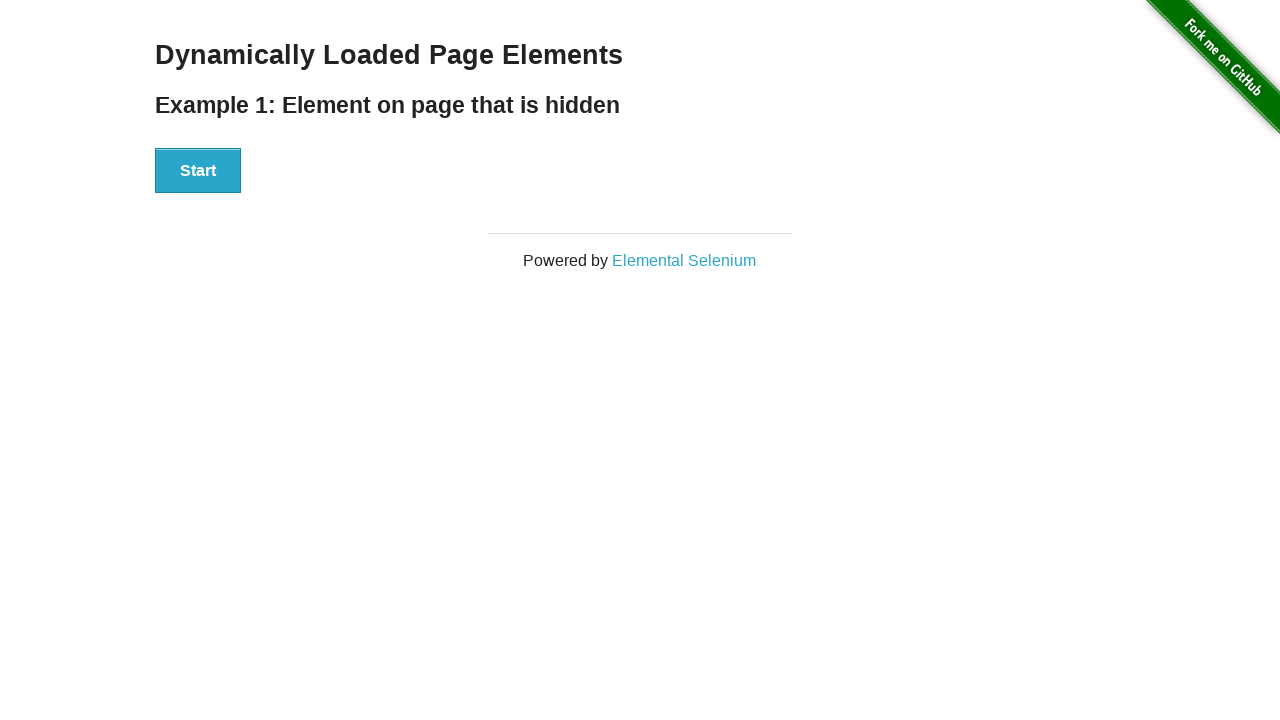

Clicked start button to trigger dynamic content loading at (198, 171) on #start button
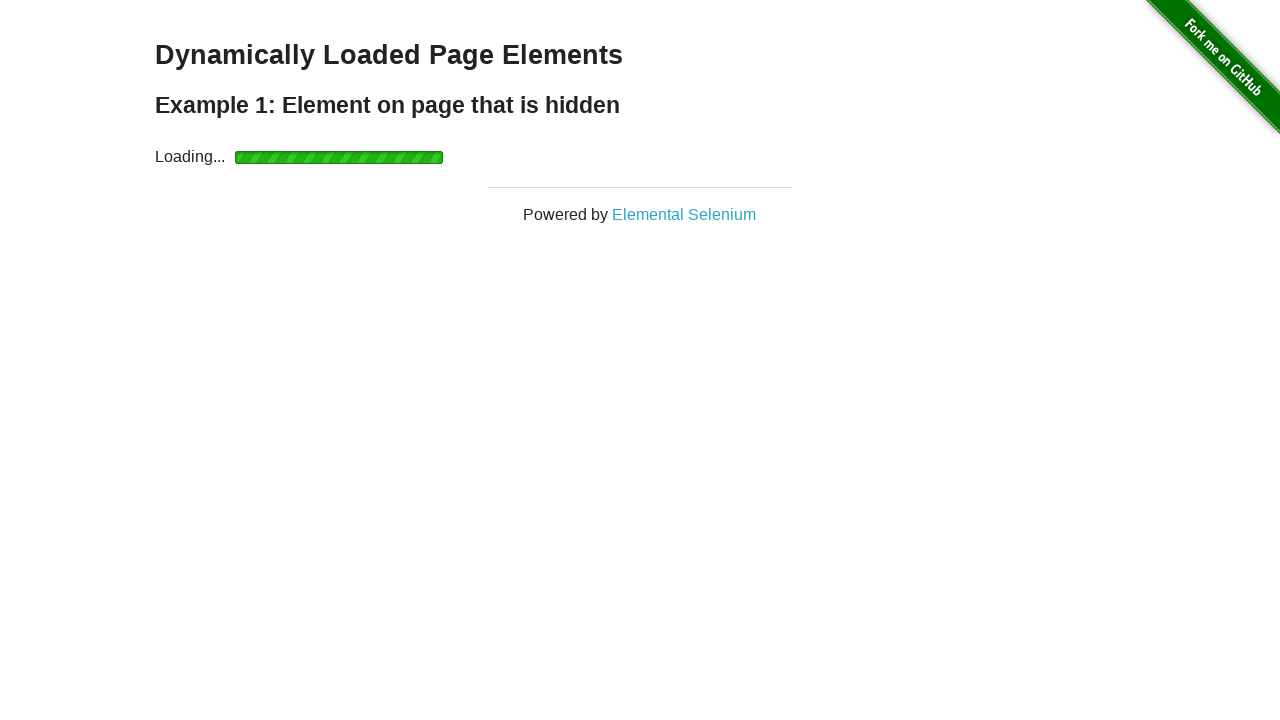

Dynamic content loaded and finish element became visible
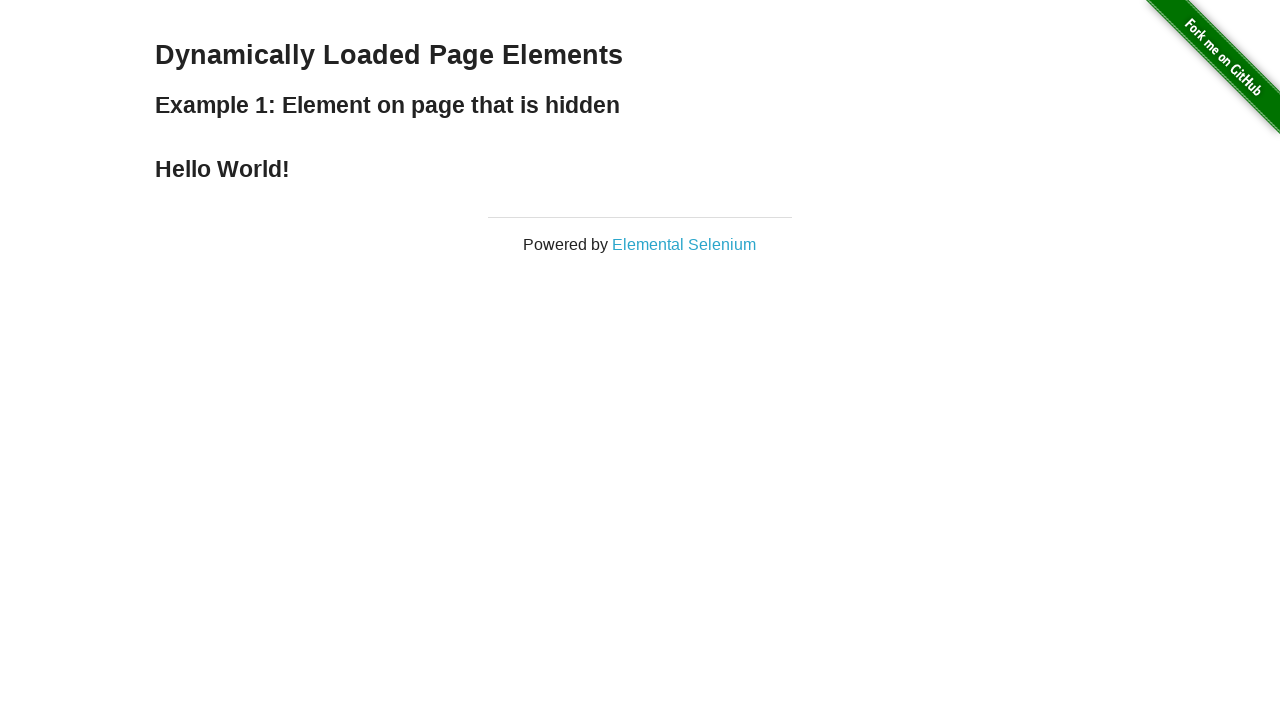

Retrieved finish element text: 'Hello World!'
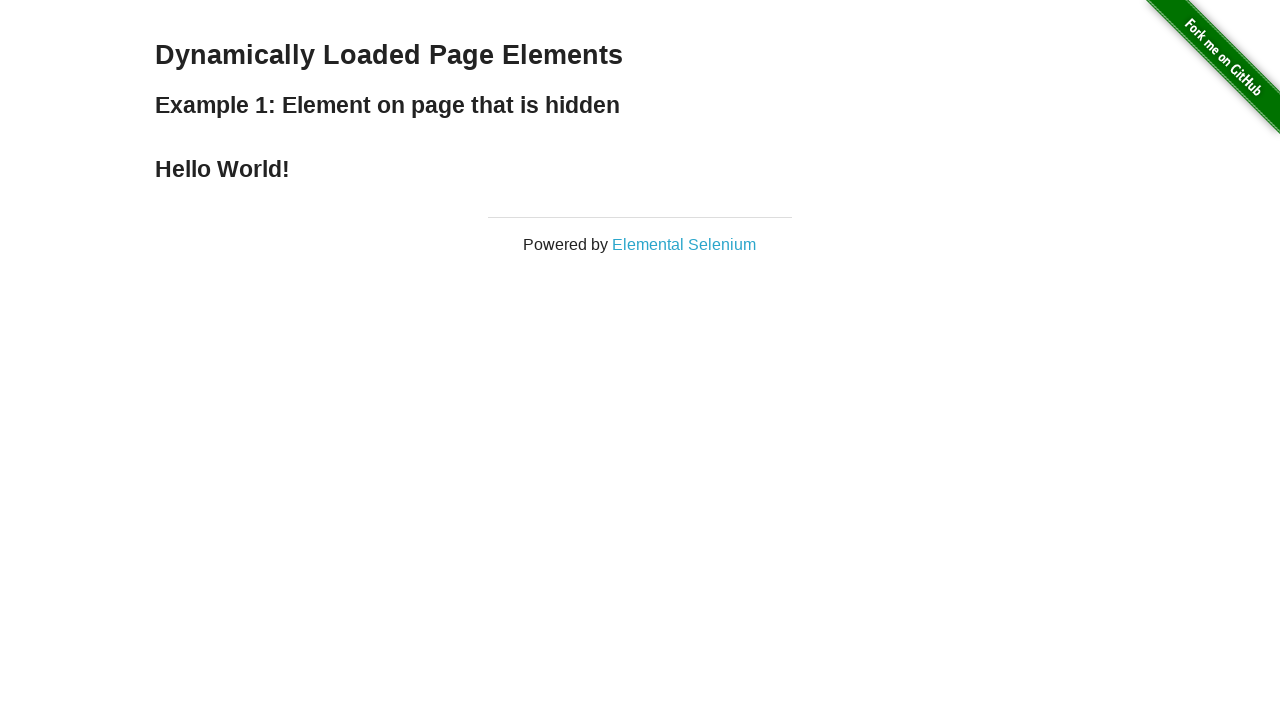

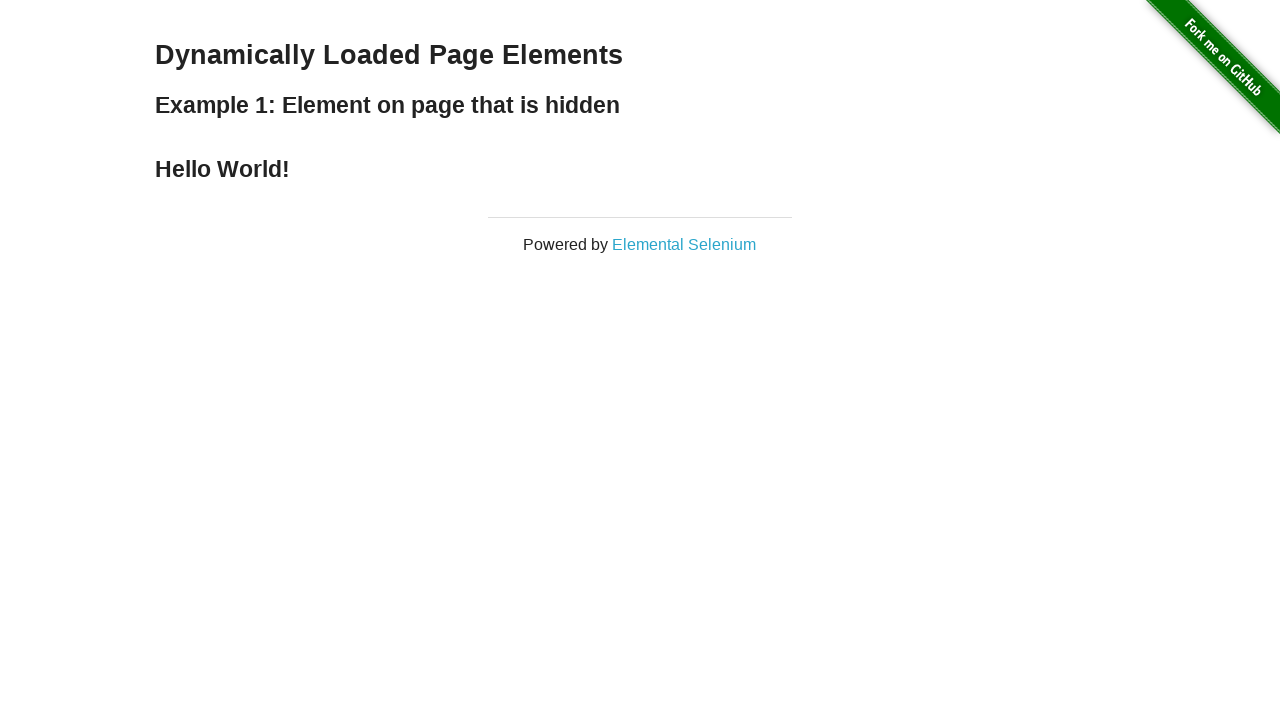